Navigates to NVIDIA career site, waits for job listings to load, and scrolls to load additional job postings

Starting URL: https://nvidia.wd5.myworkdayjobs.com/NVIDIAExternalCareerSite

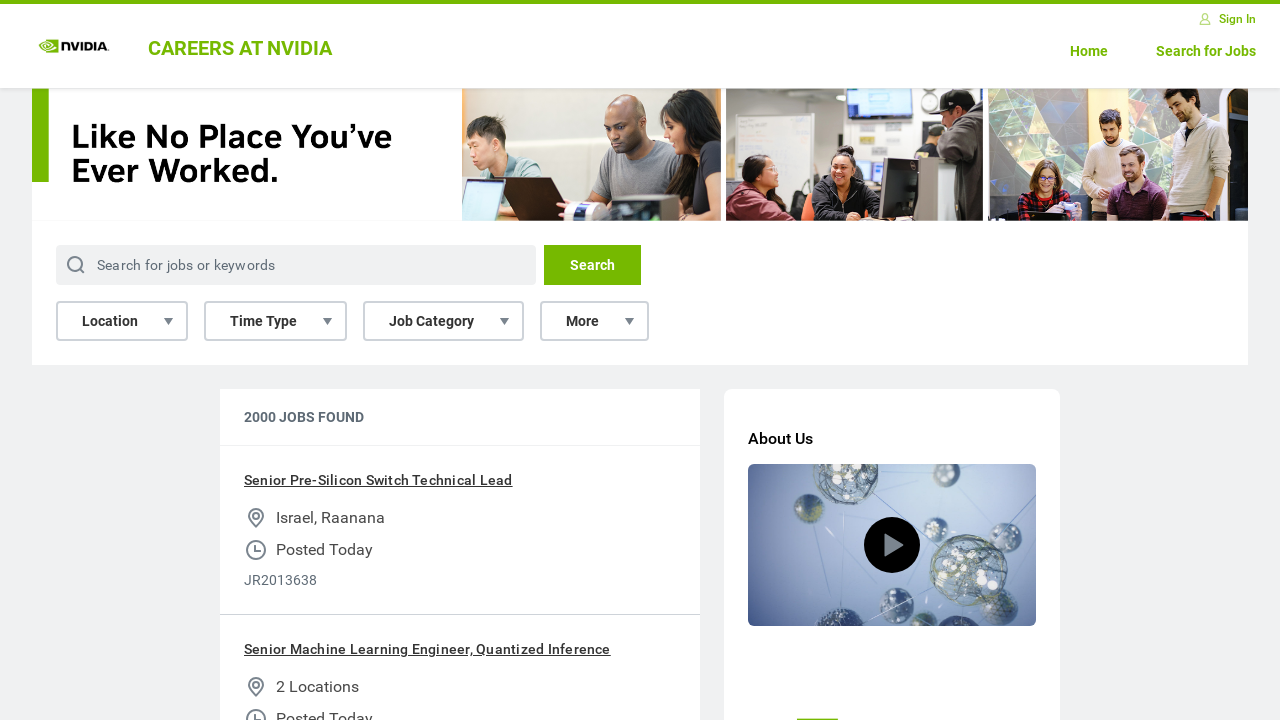

Waited for job listings to load on NVIDIA career site
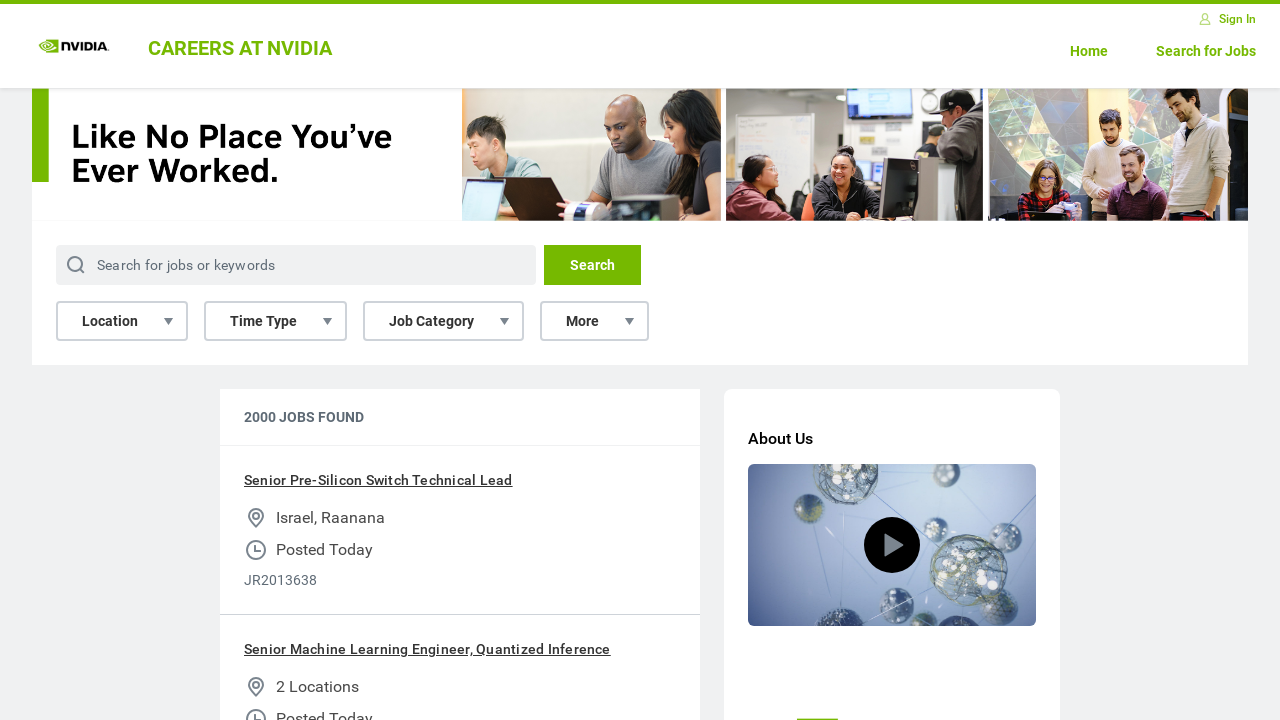

Scrolled to bottom of page to load additional job postings
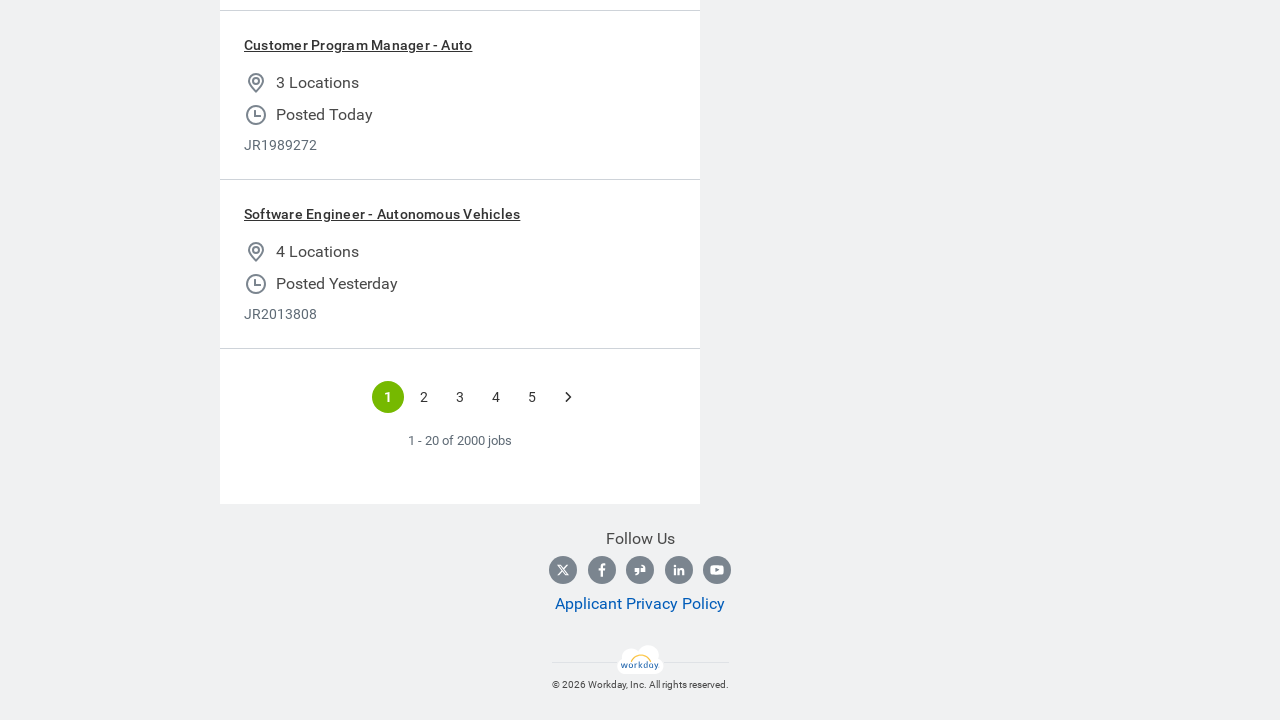

Waited 2 seconds for additional jobs to load
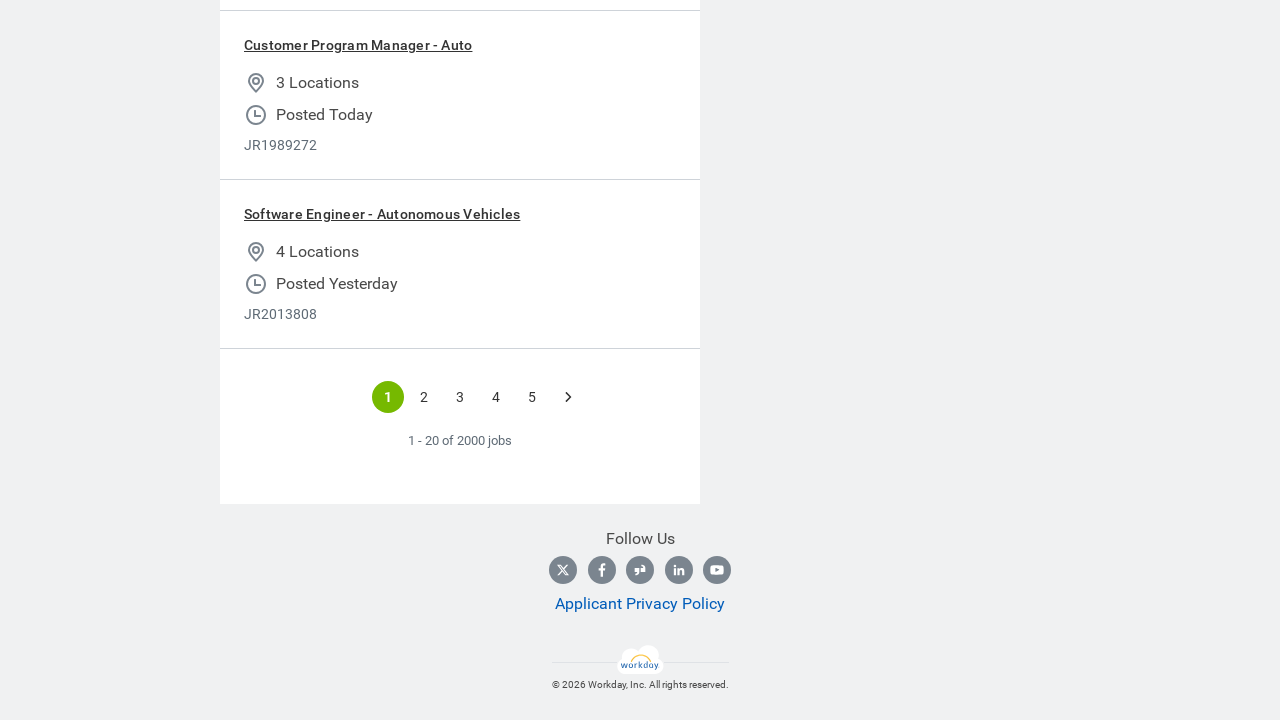

Verified that job location elements are present
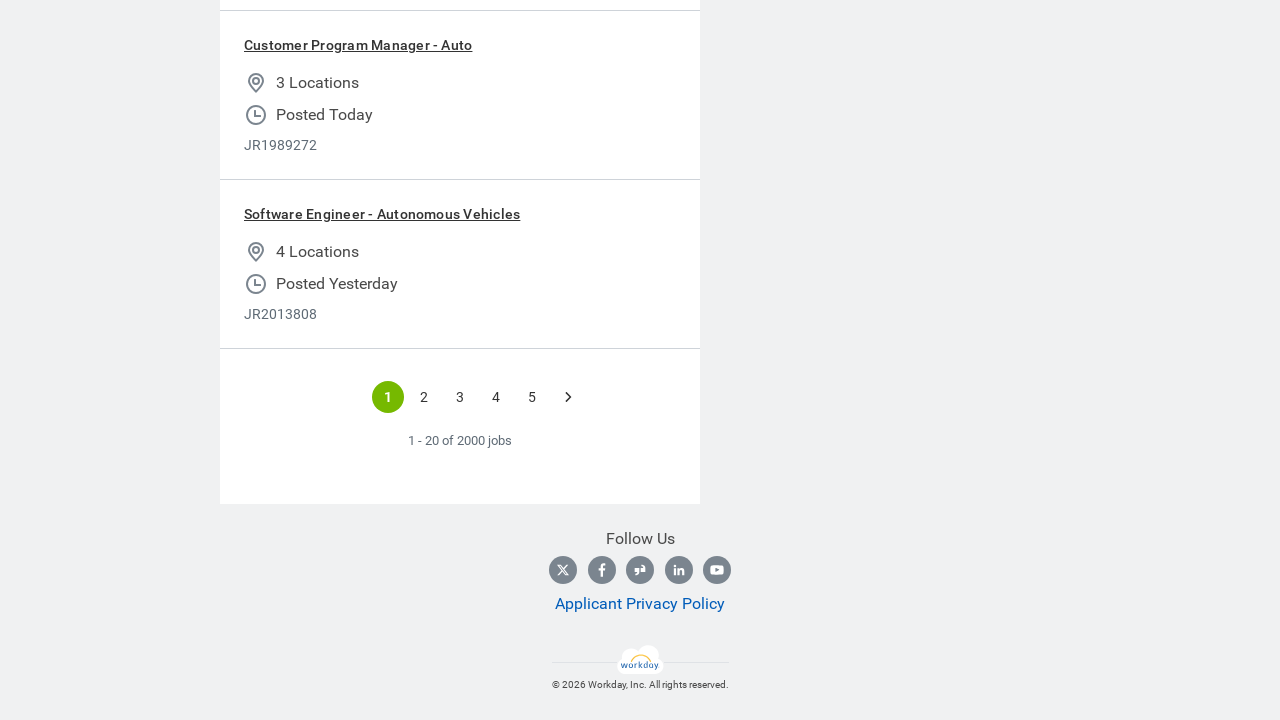

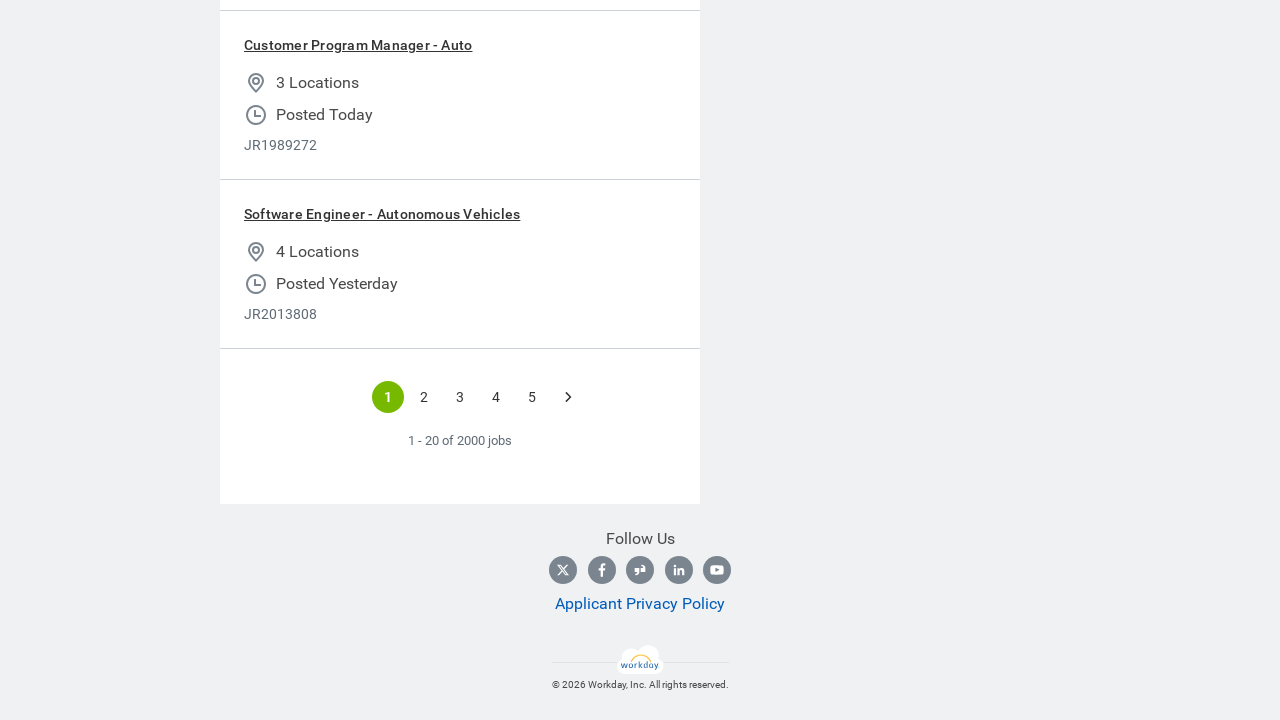